Tests auto-suggestive dropdown functionality by typing "ind" and selecting "India" from the dropdown suggestions

Starting URL: https://rahulshettyacademy.com/dropdownsPractise/

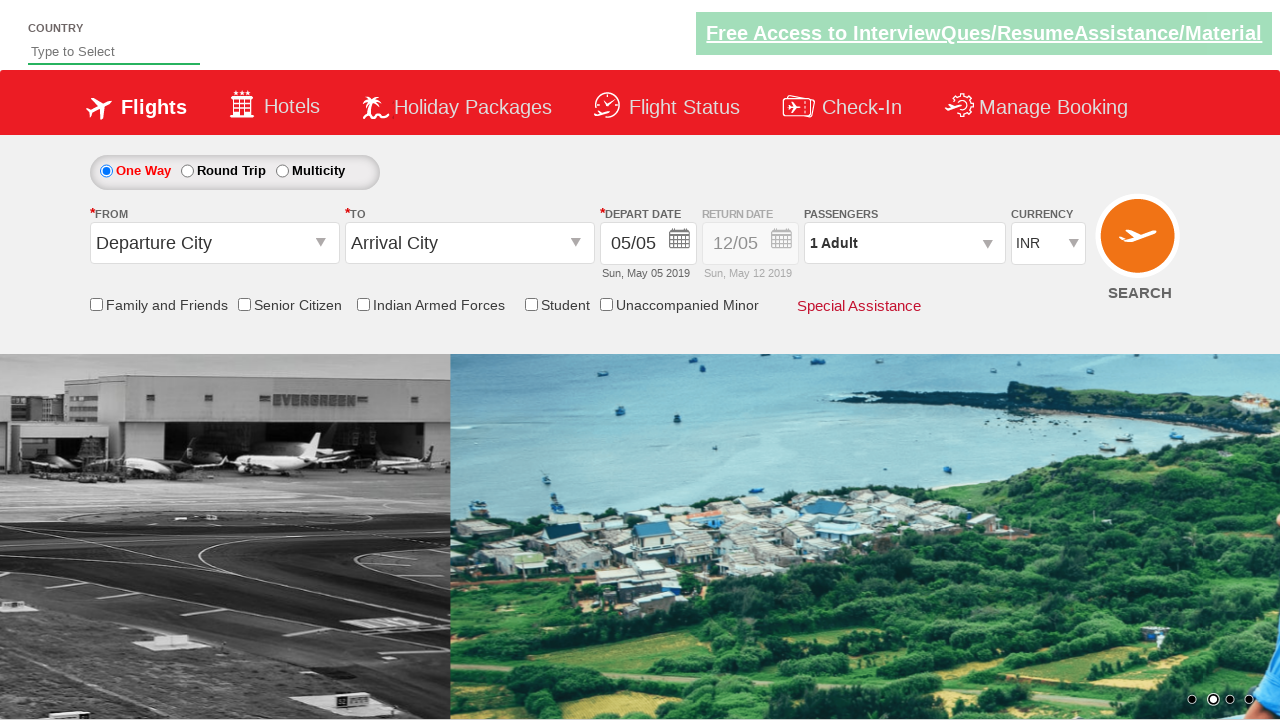

Typed 'ind' in the autosuggest field on #autosuggest
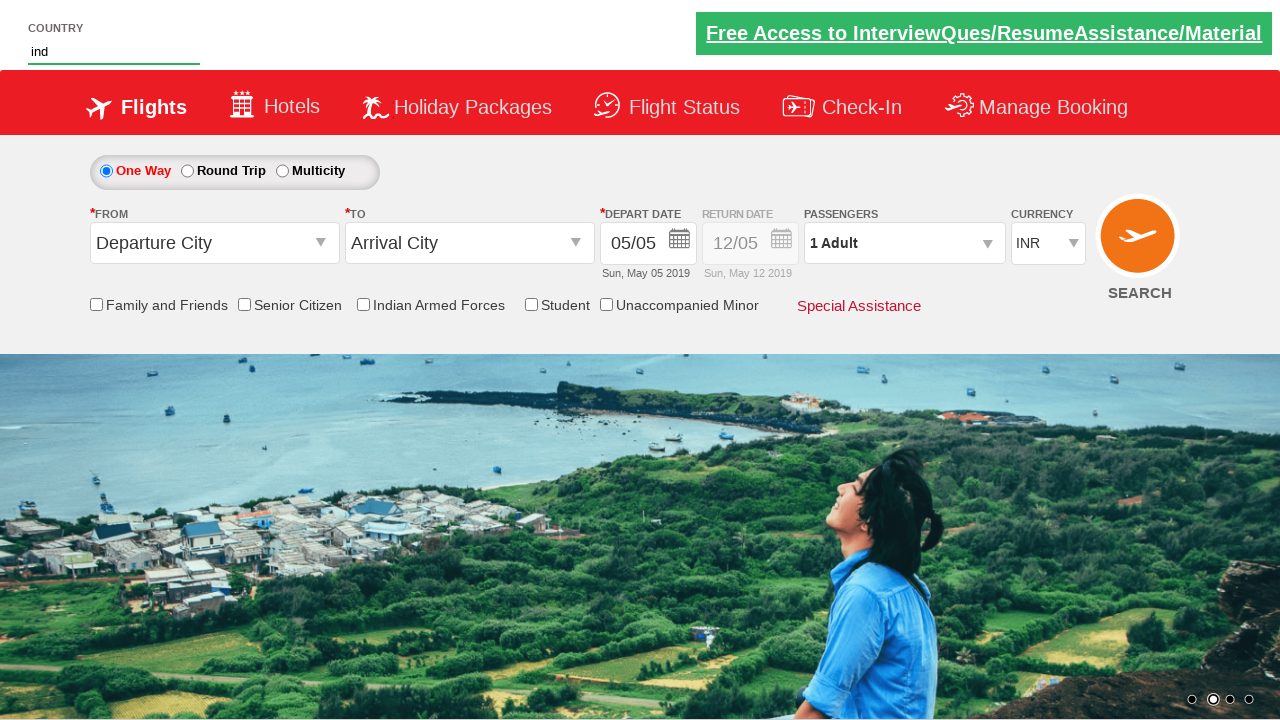

Dropdown suggestions loaded
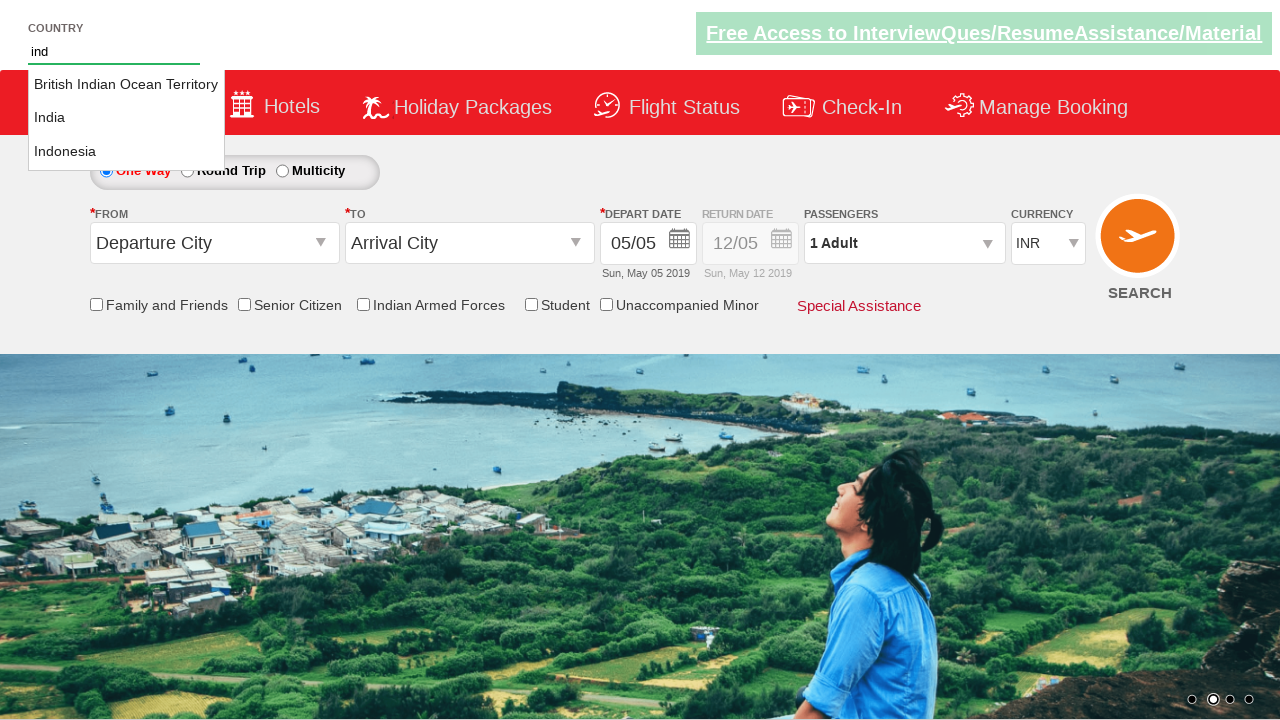

Selected 'India' from the dropdown suggestions at (126, 118) on xpath=//li[@class='ui-menu-item']/a >> nth=1
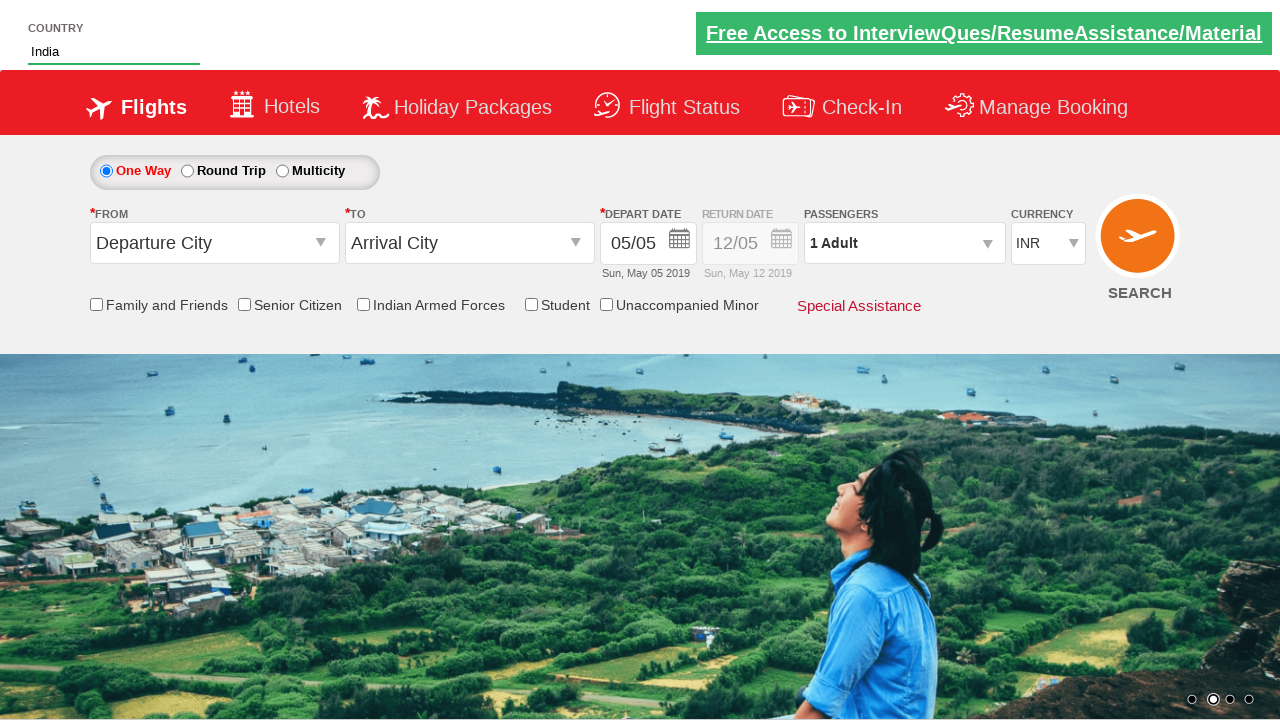

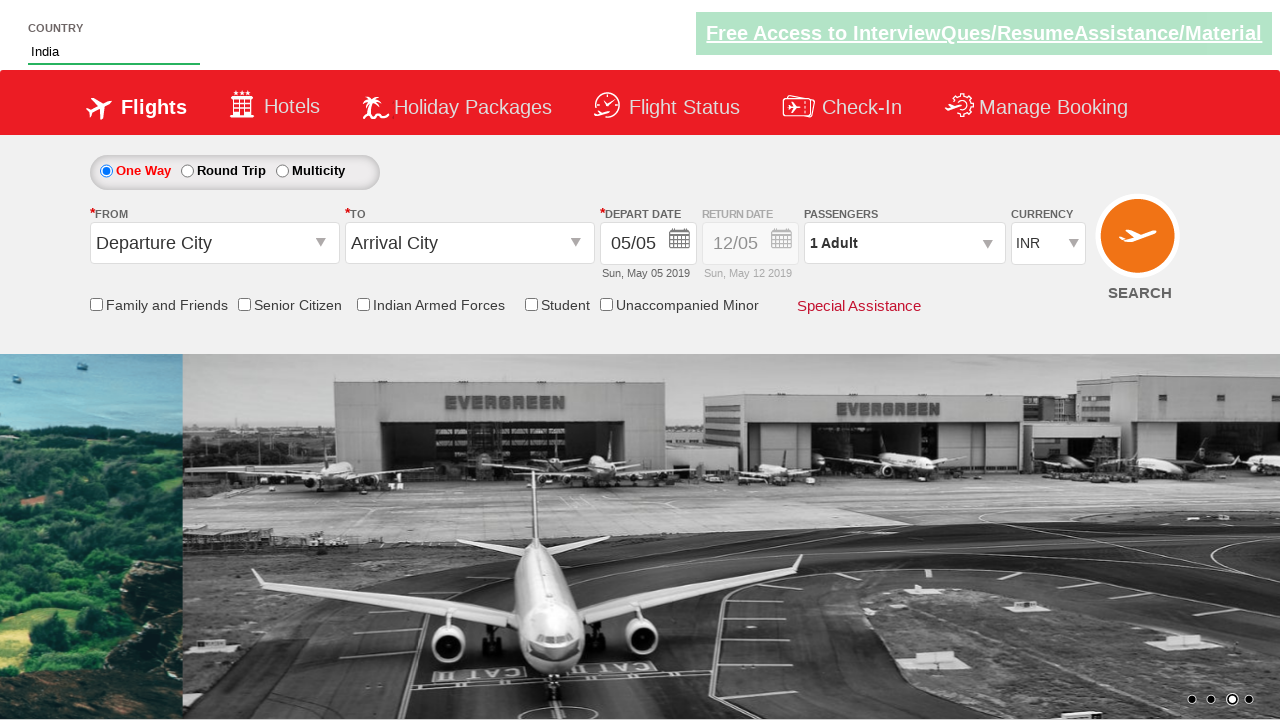